Navigates to anhtester.com website and clicks on the blog navigation link

Starting URL: https://anhtester.com

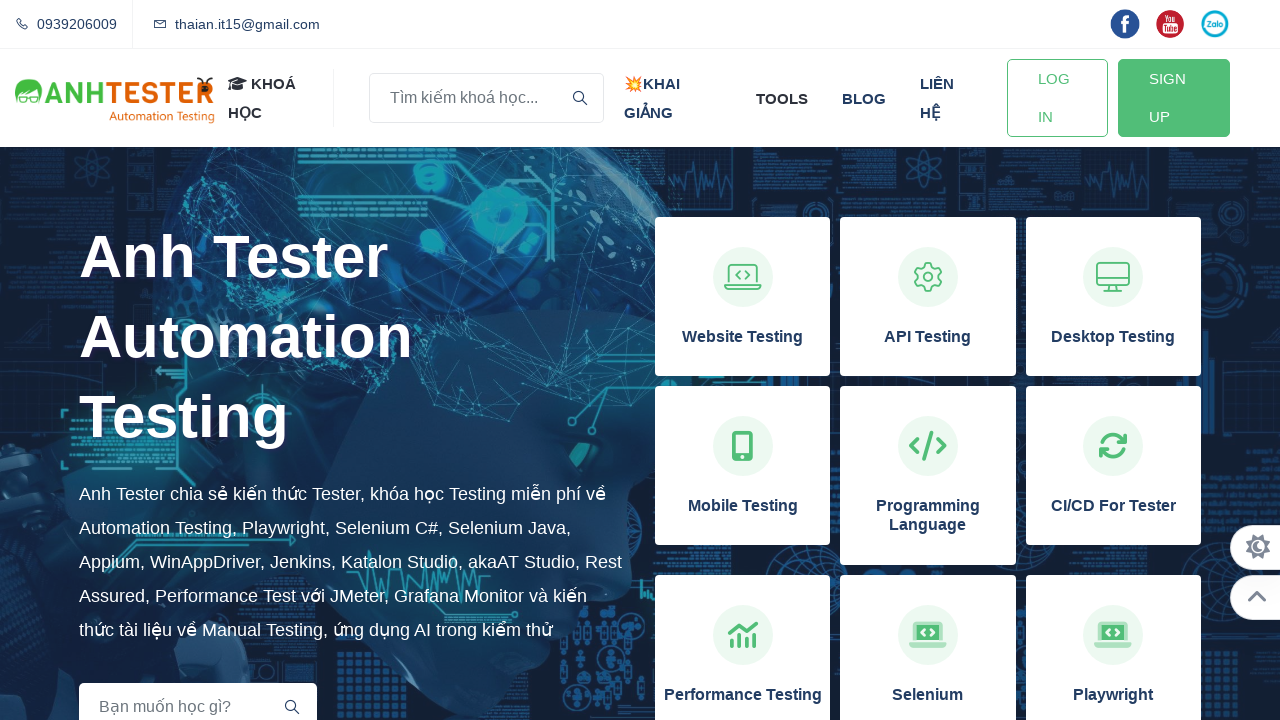

Navigated to https://anhtester.com
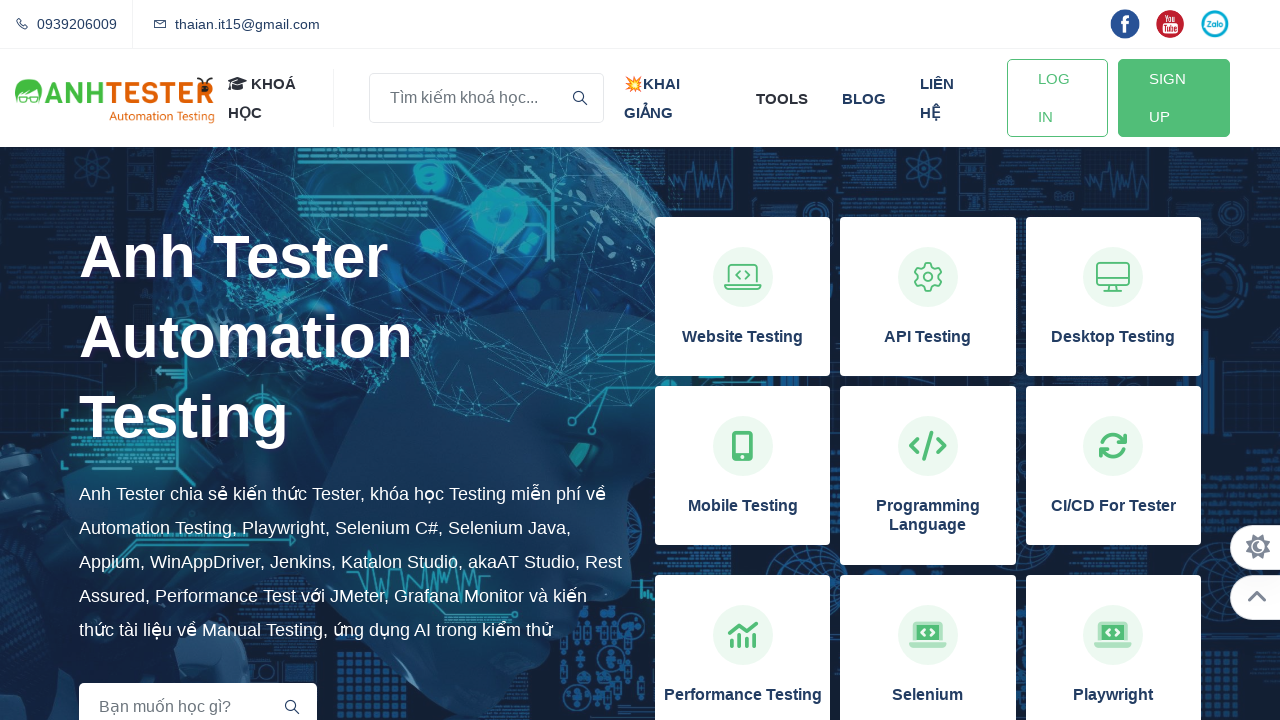

Clicked on the blog navigation link at (864, 98) on xpath=//a[normalize-space()='blog']
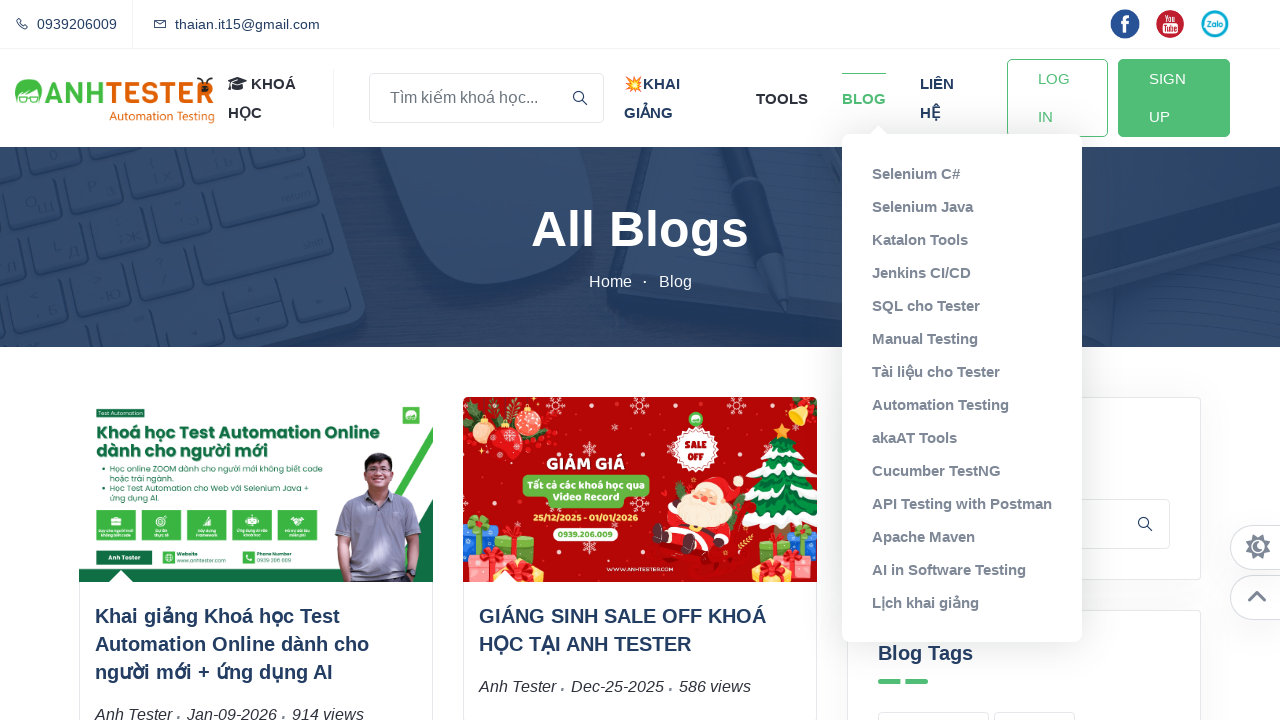

Blog page loaded successfully
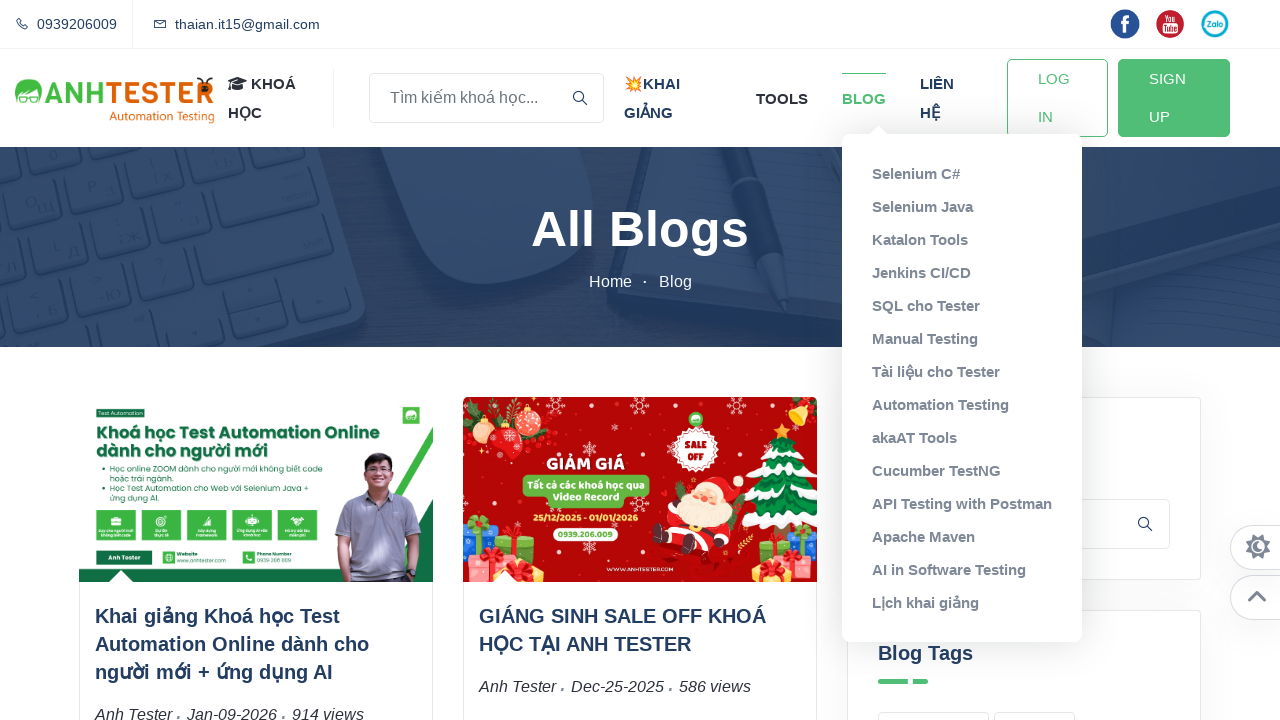

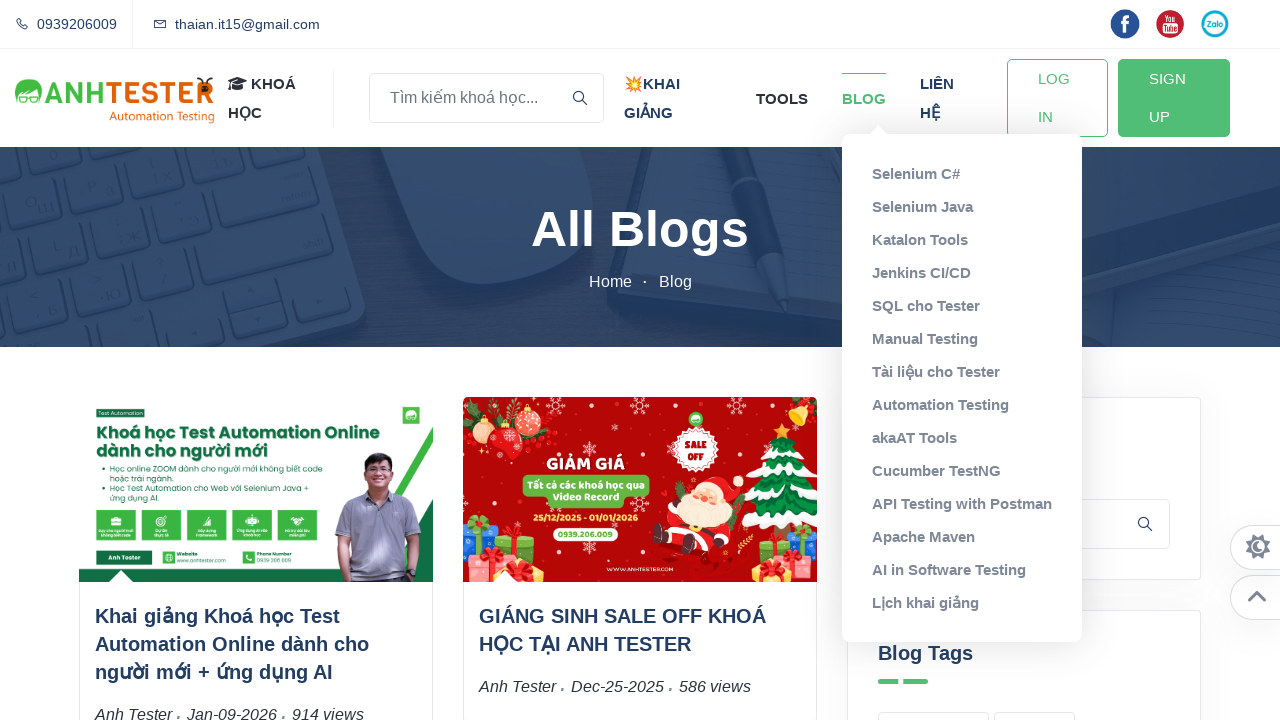